Tests radio button functionality by selecting Option 3, then Option 1, and verifying the result displays the final selection.

Starting URL: https://kristinek.github.io/site/examples/actions

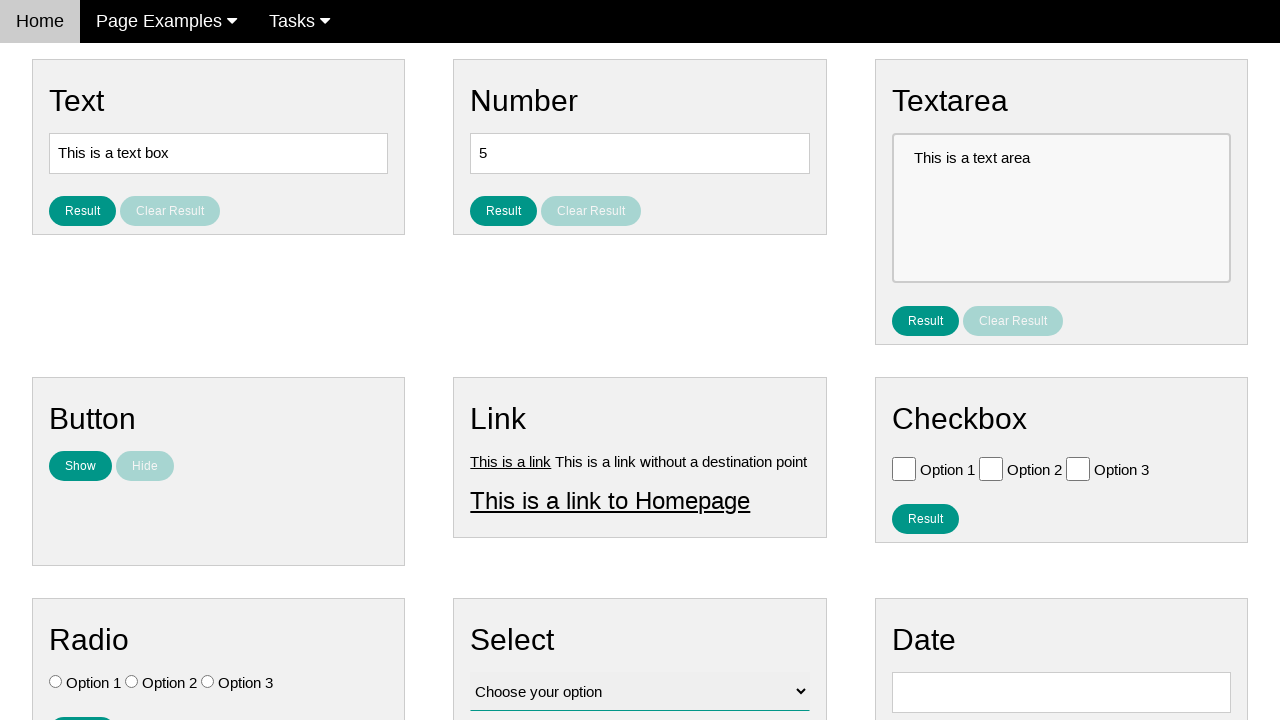

Navigated to radio button examples page
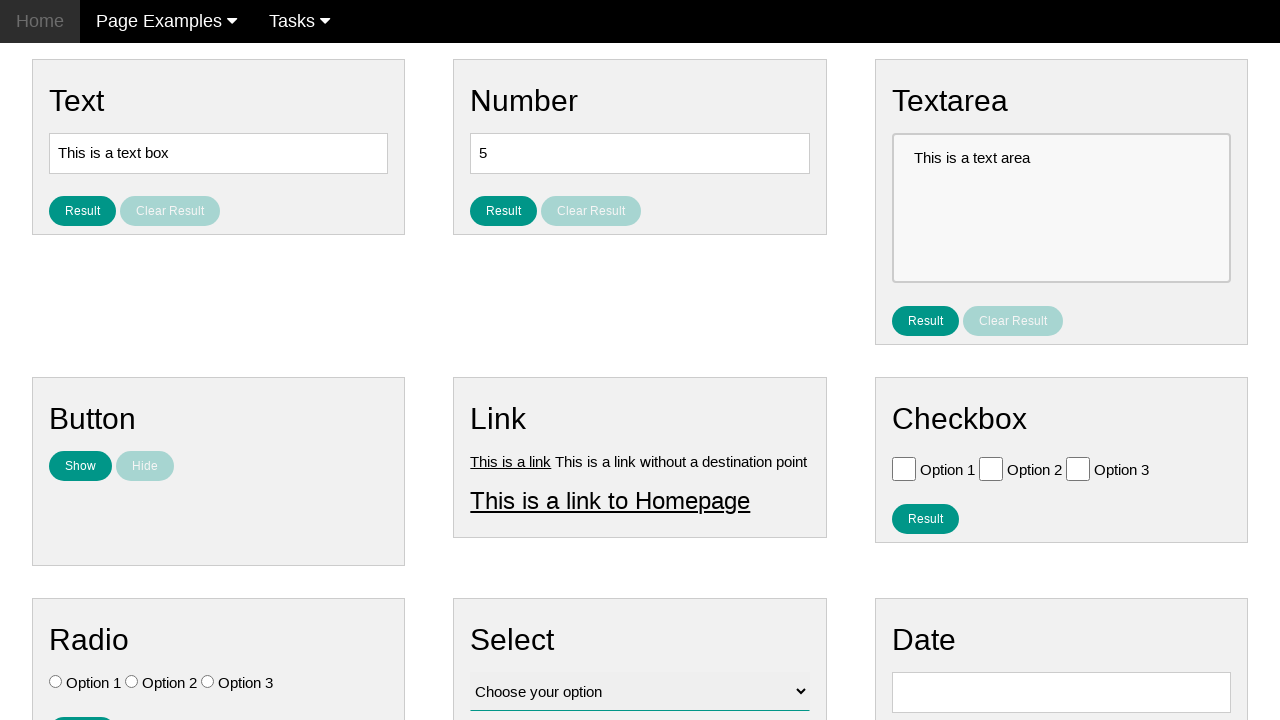

Verified Option 1 radio button is not initially selected
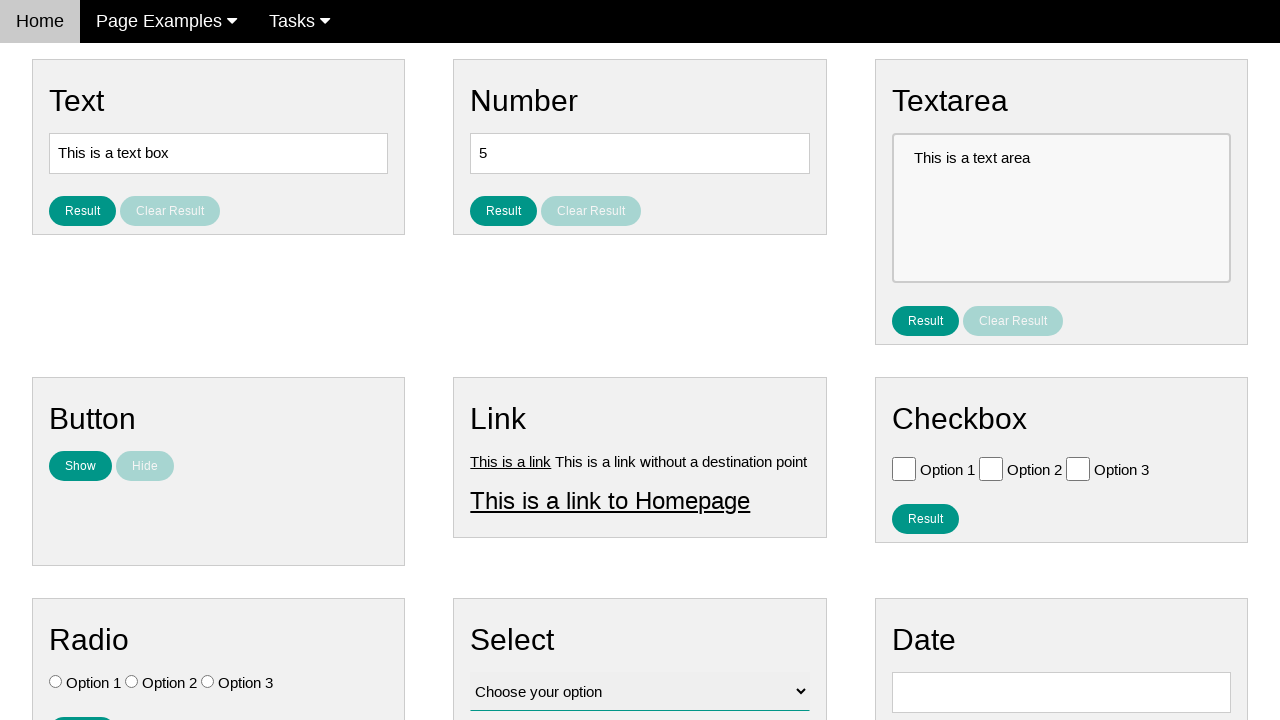

Verified Option 2 radio button is not initially selected
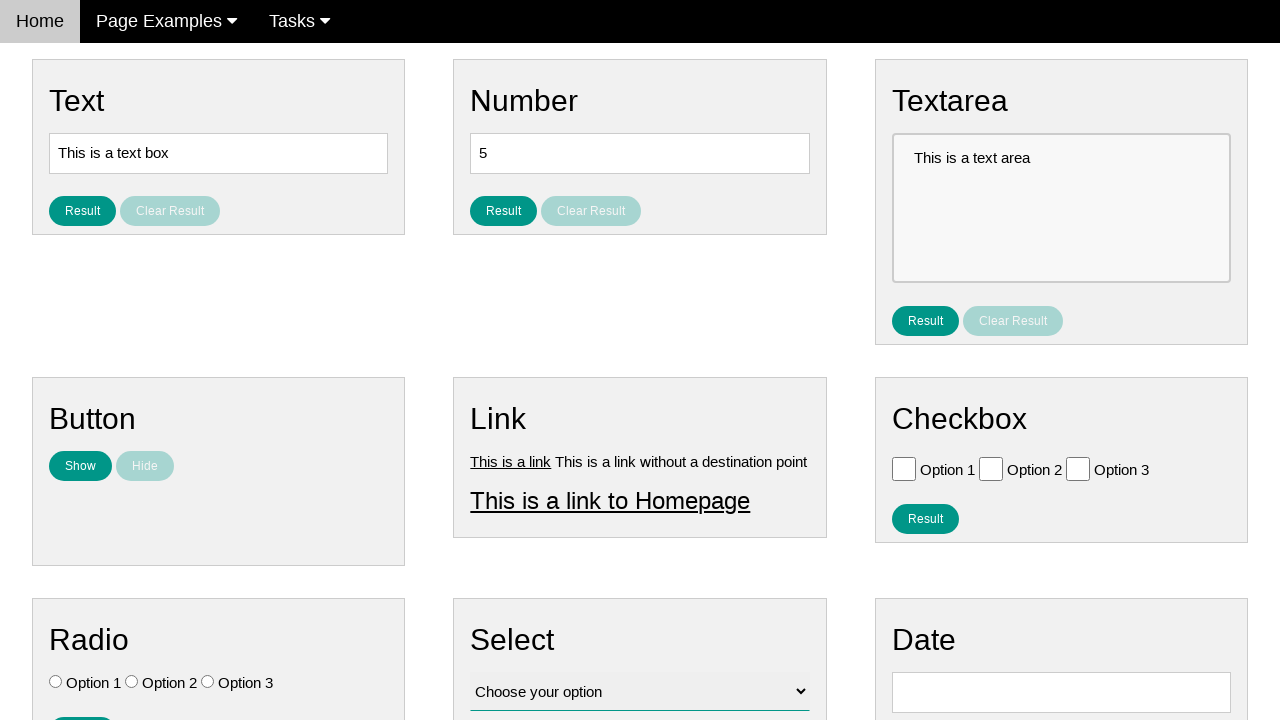

Verified Option 3 radio button is not initially selected
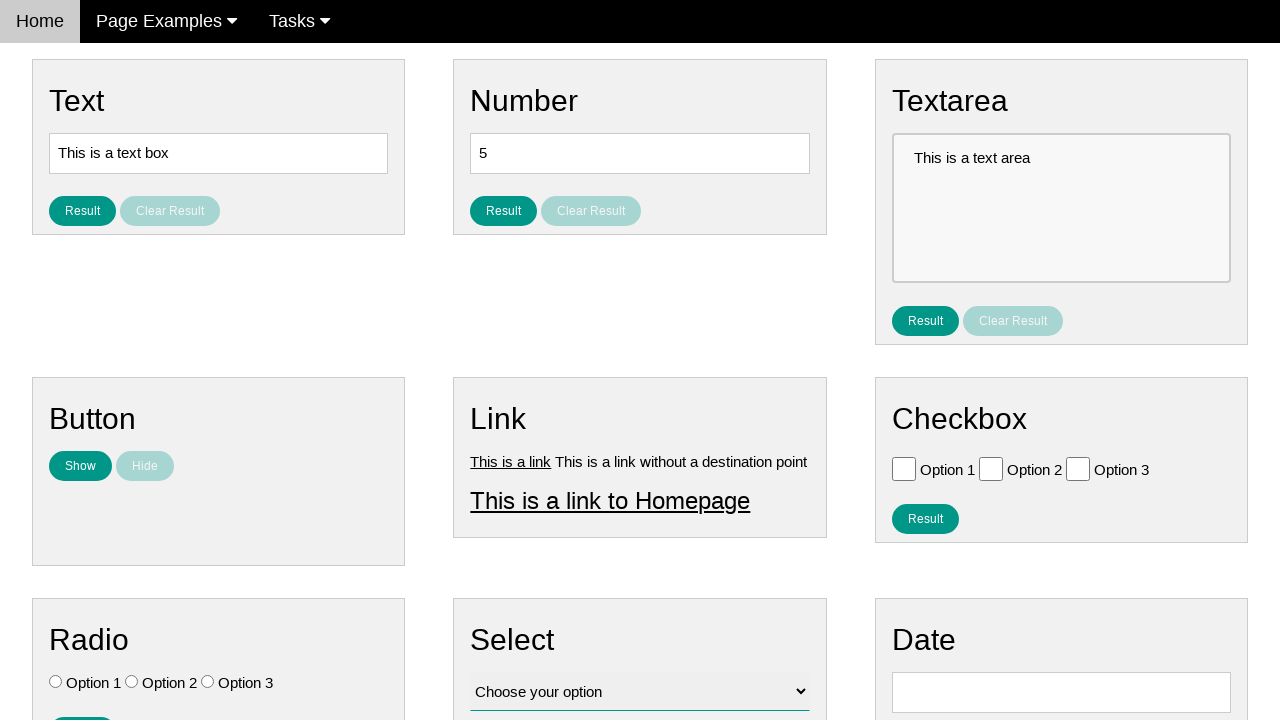

Clicked Option 3 radio button at (208, 682) on #vfb-7-3
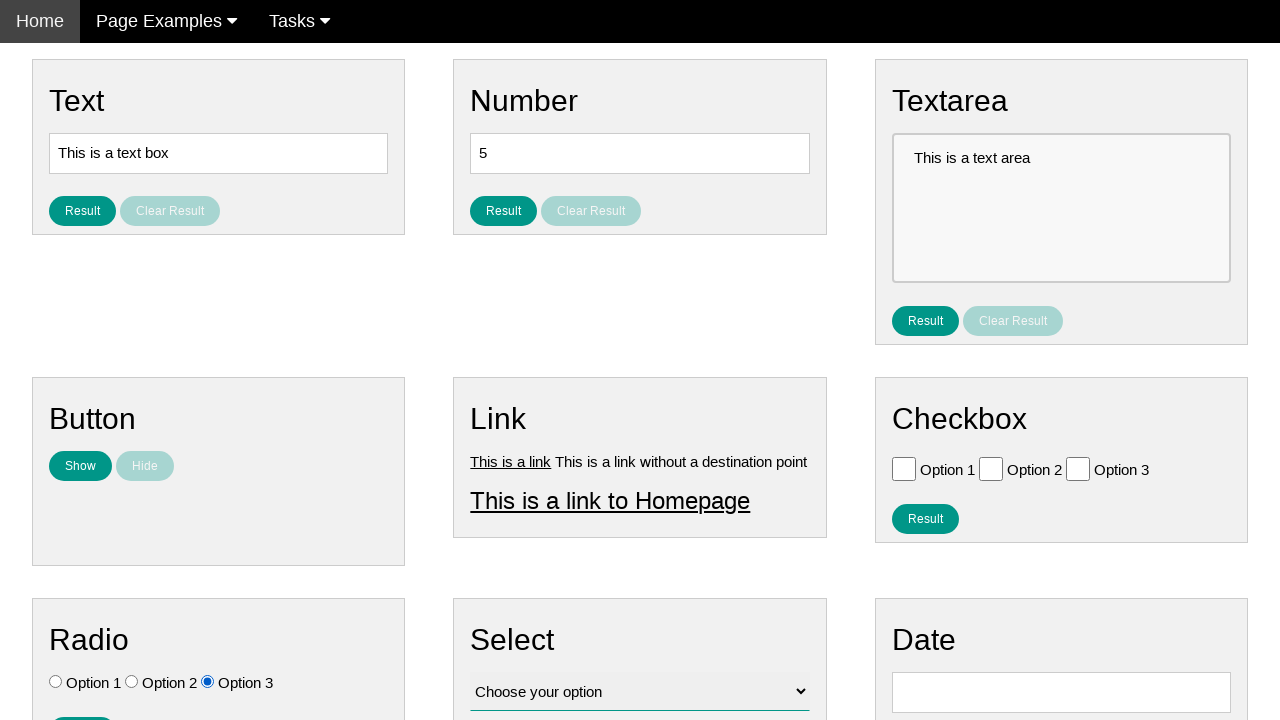

Clicked Option 1 radio button at (56, 682) on #vfb-7-1
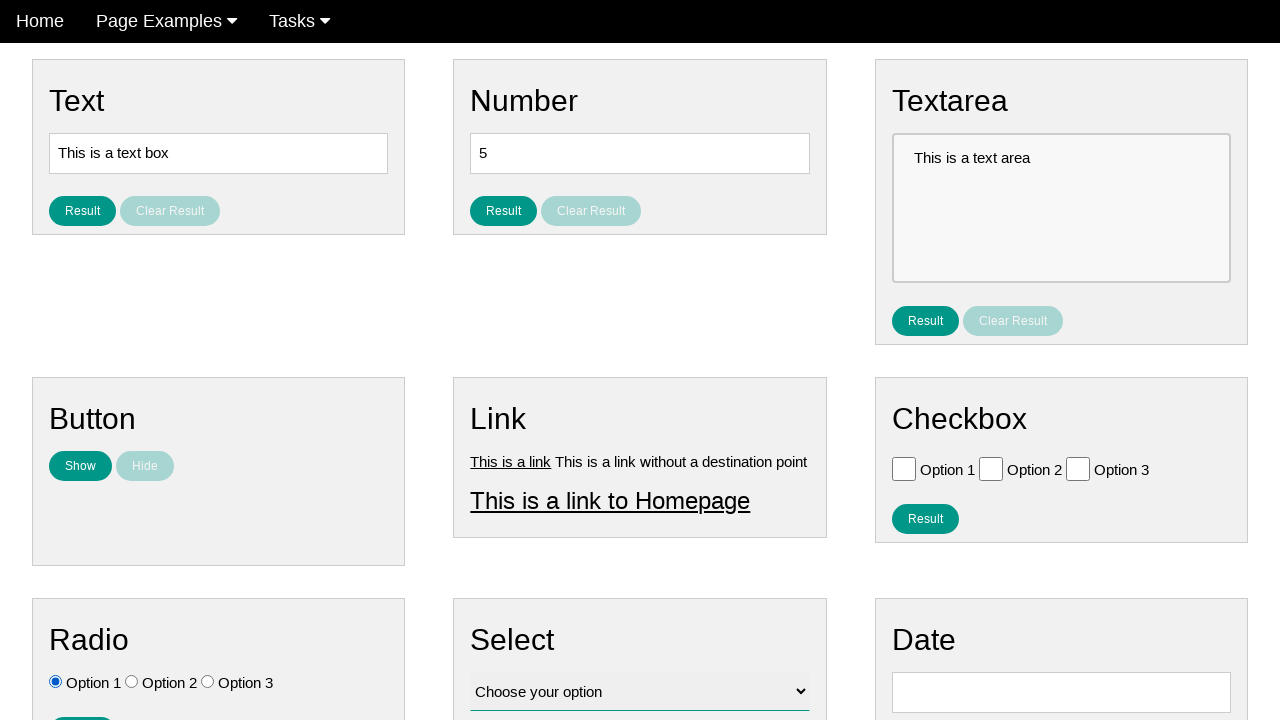

Clicked result button to display selection at (82, 705) on #result_button_ratio
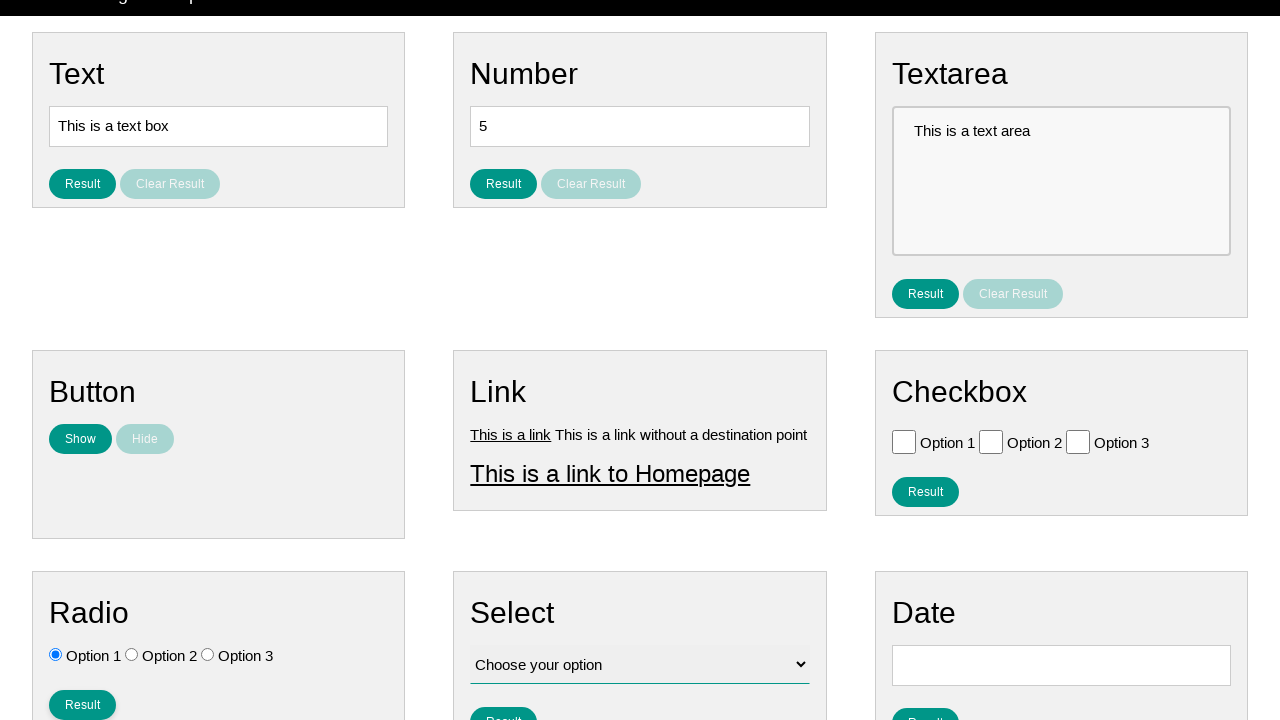

Retrieved result text from result element
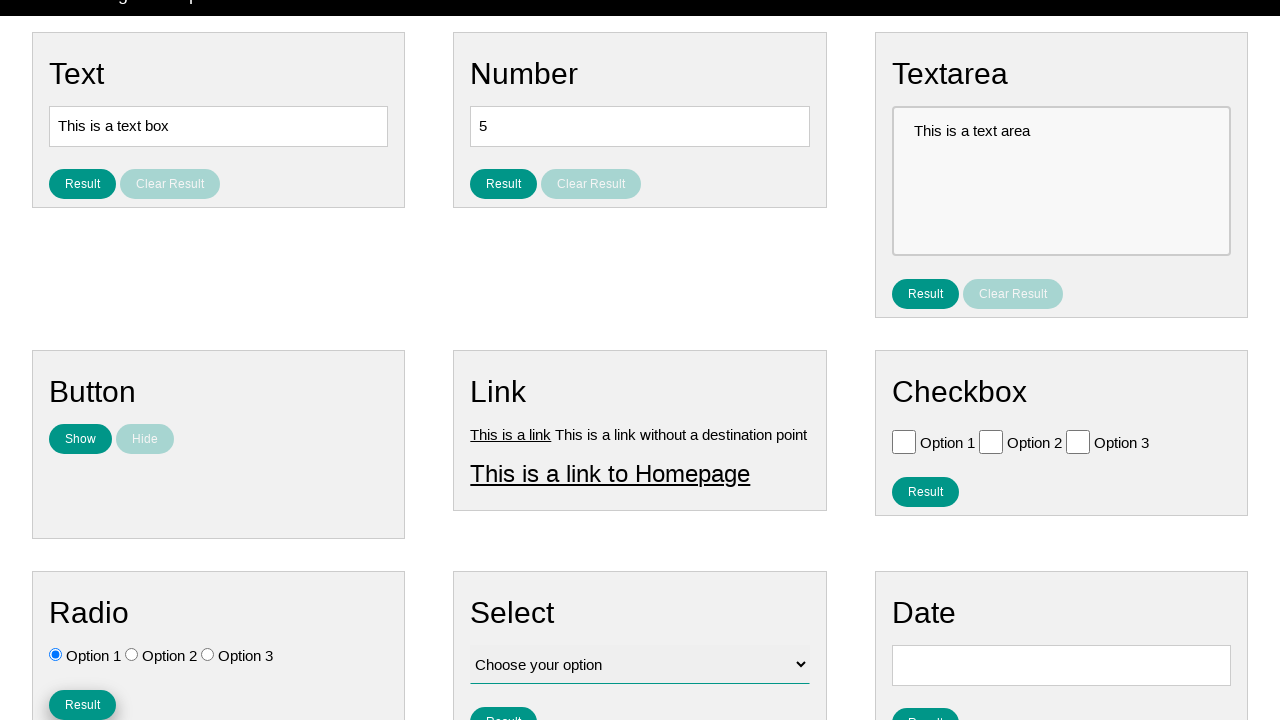

Verified result text displays 'You selected option: Option 1'
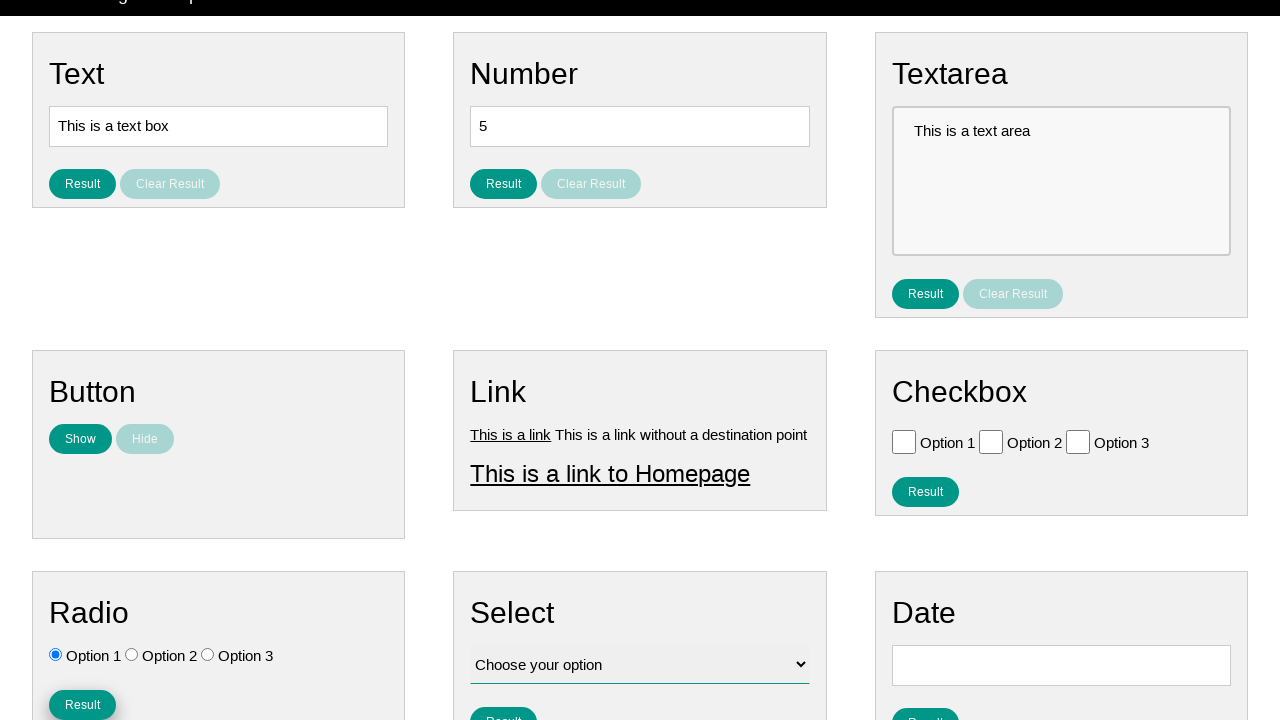

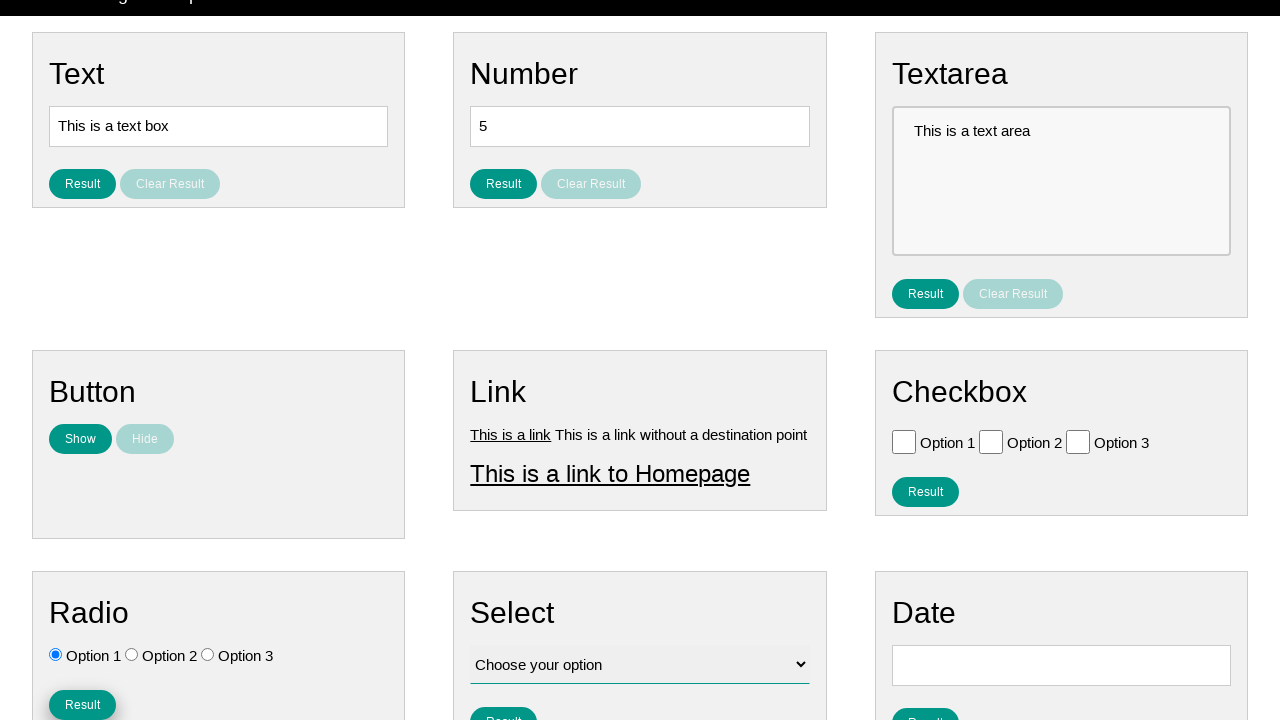